Tests nested iframe functionality by navigating to iframe demo page, switching through nested iframes, and filling a text input field

Starting URL: http://demo.automationtesting.in/Frames.html

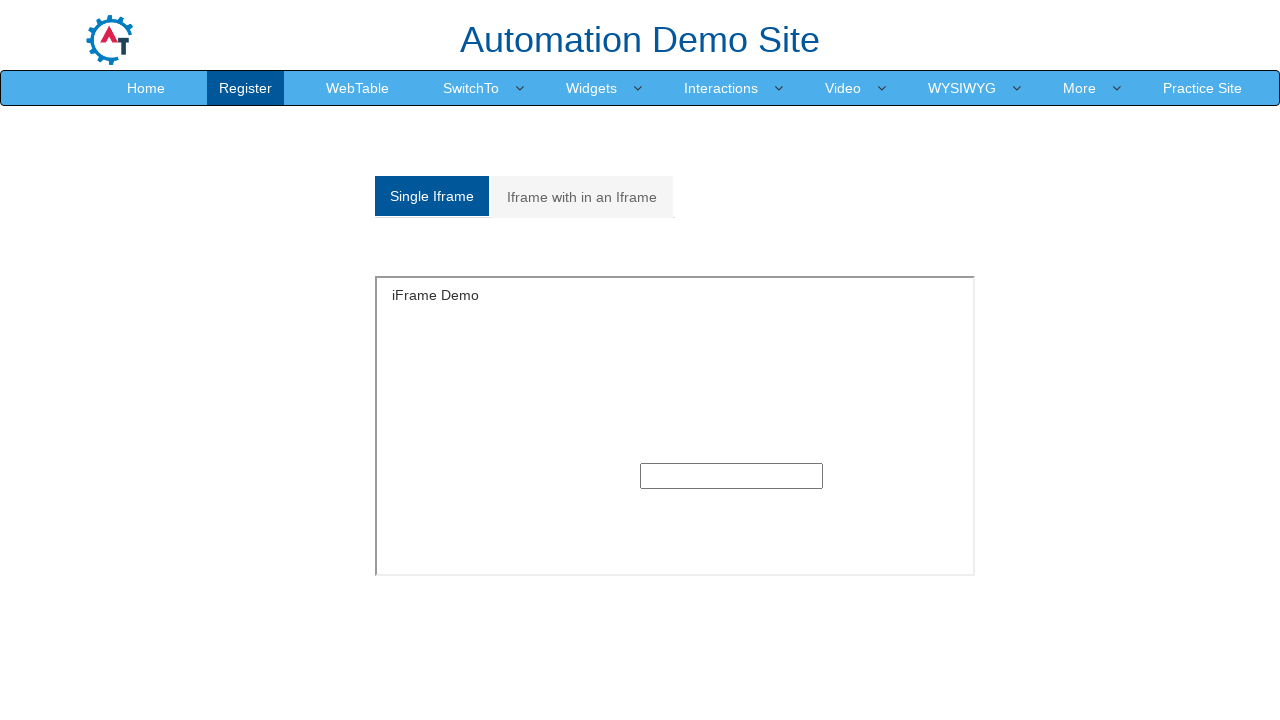

Clicked on the nested iframe tab at (582, 197) on xpath=/html[1]/body[1]/section[1]/div[1]/div[1]/div[1]/div[1]/div[1]/div[1]/ul[1
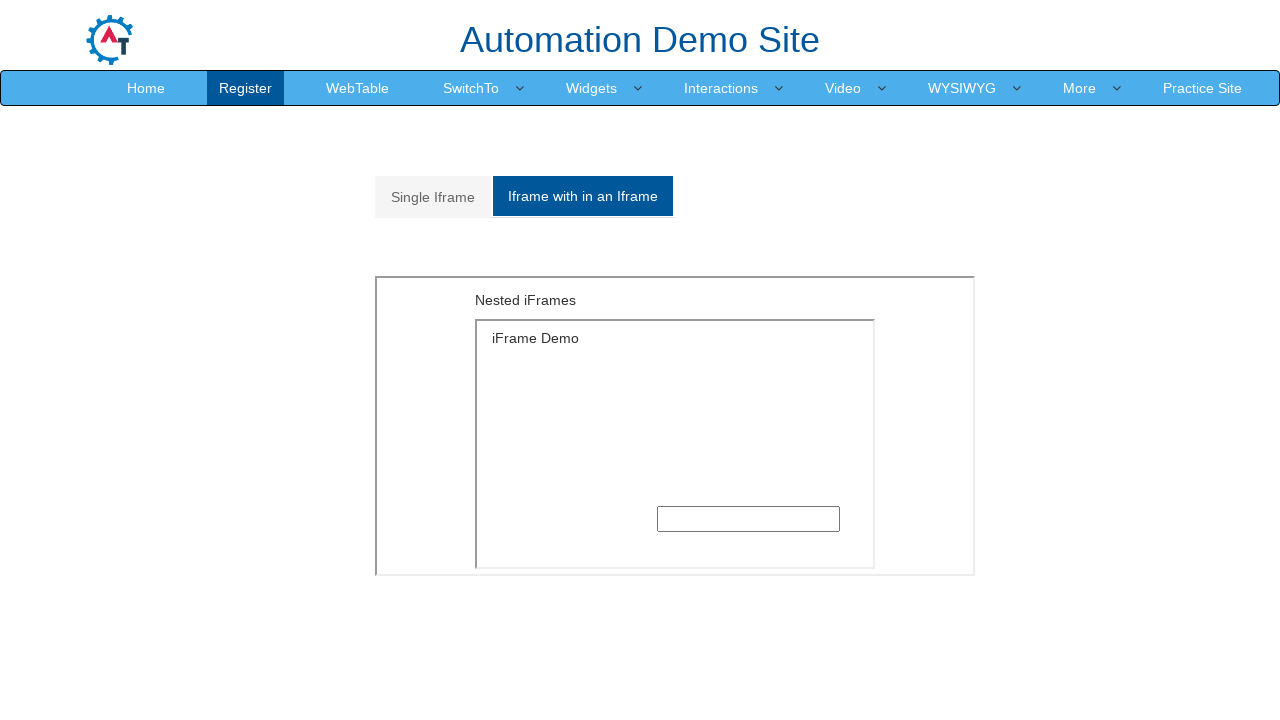

Located and switched to outer iframe
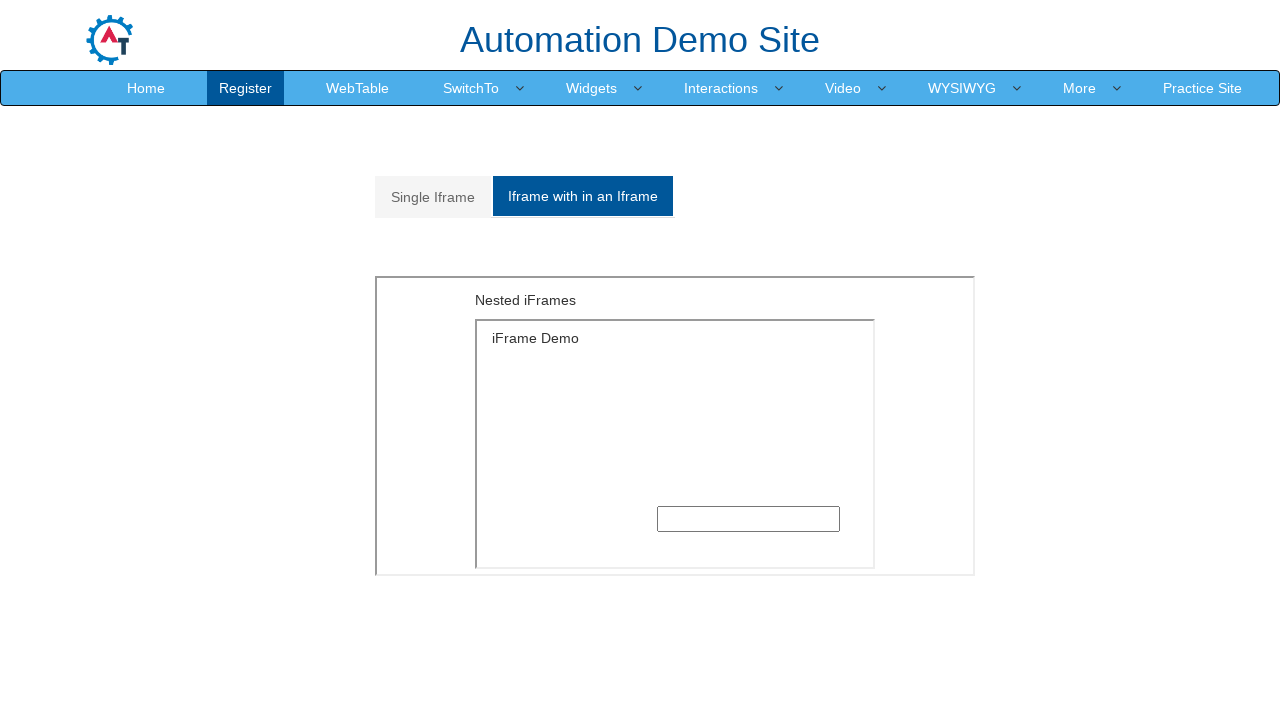

Located and switched to inner iframe within the outer frame
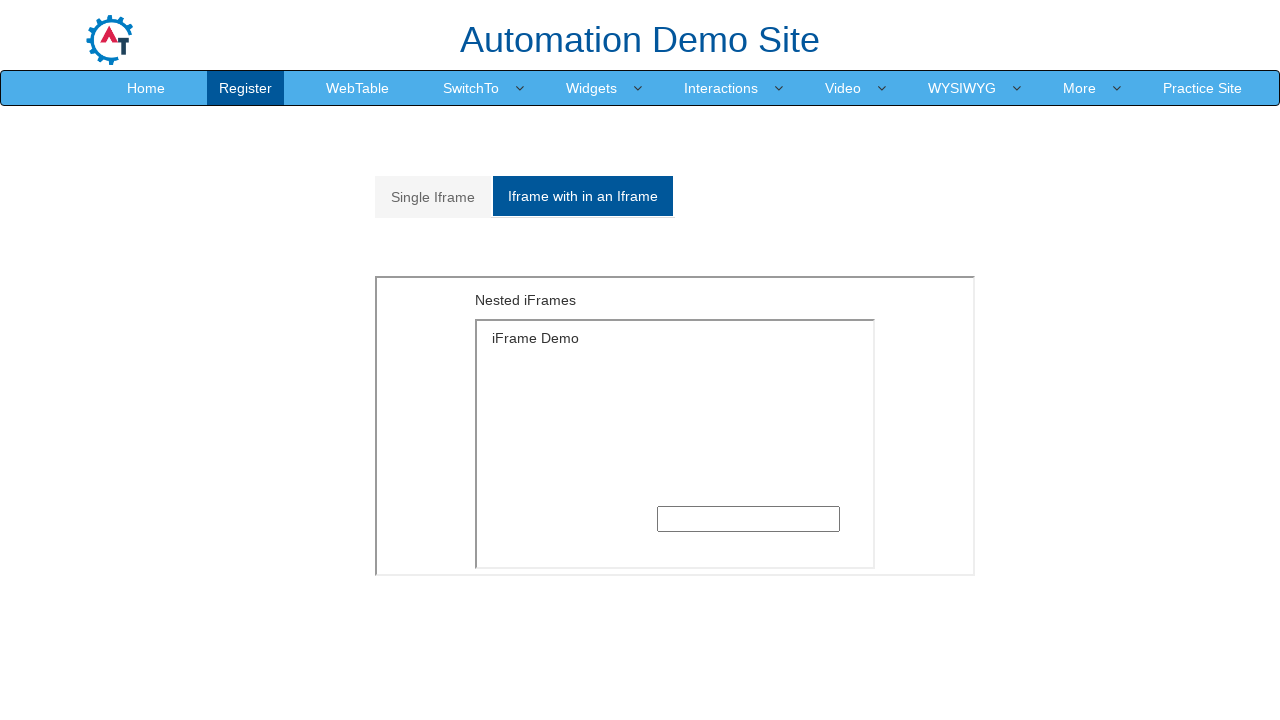

Filled text input field in inner iframe with 'Mohamed Andjouh' on xpath=/html[1]/body[1]/section[1]/div[1]/div[1]/div[1]/div[1]/div[2]/div[2]/ifra
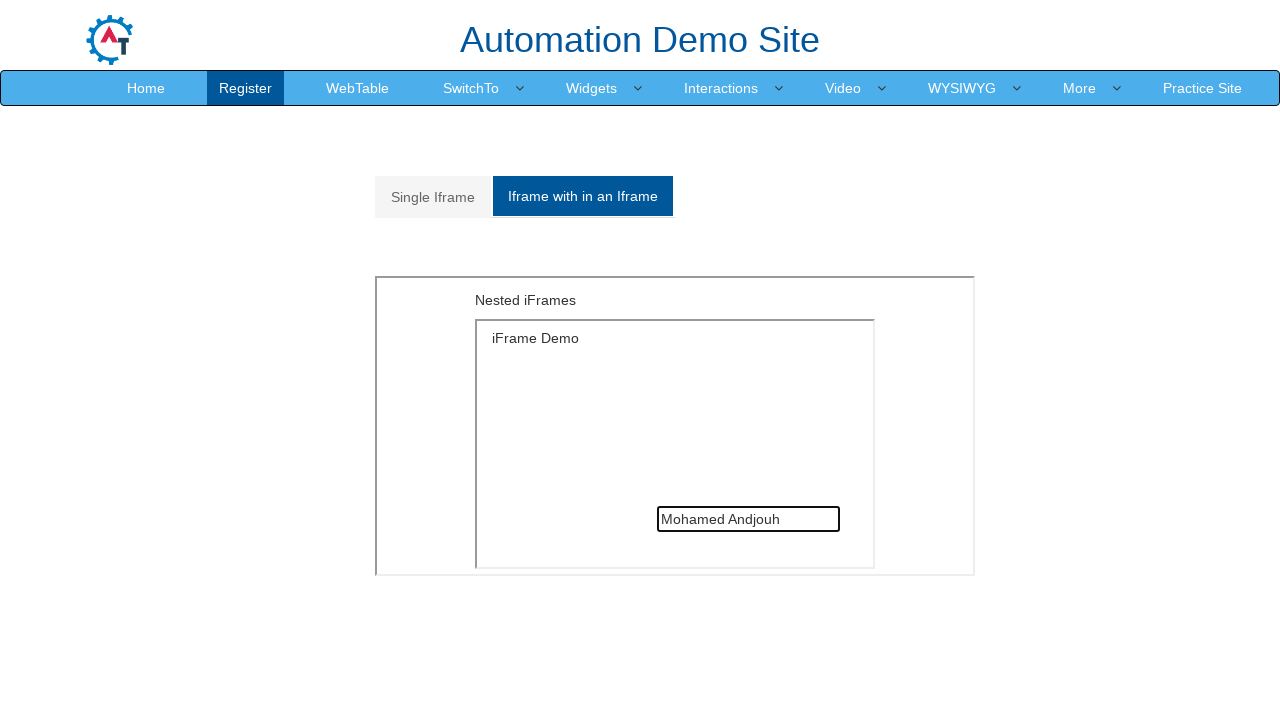

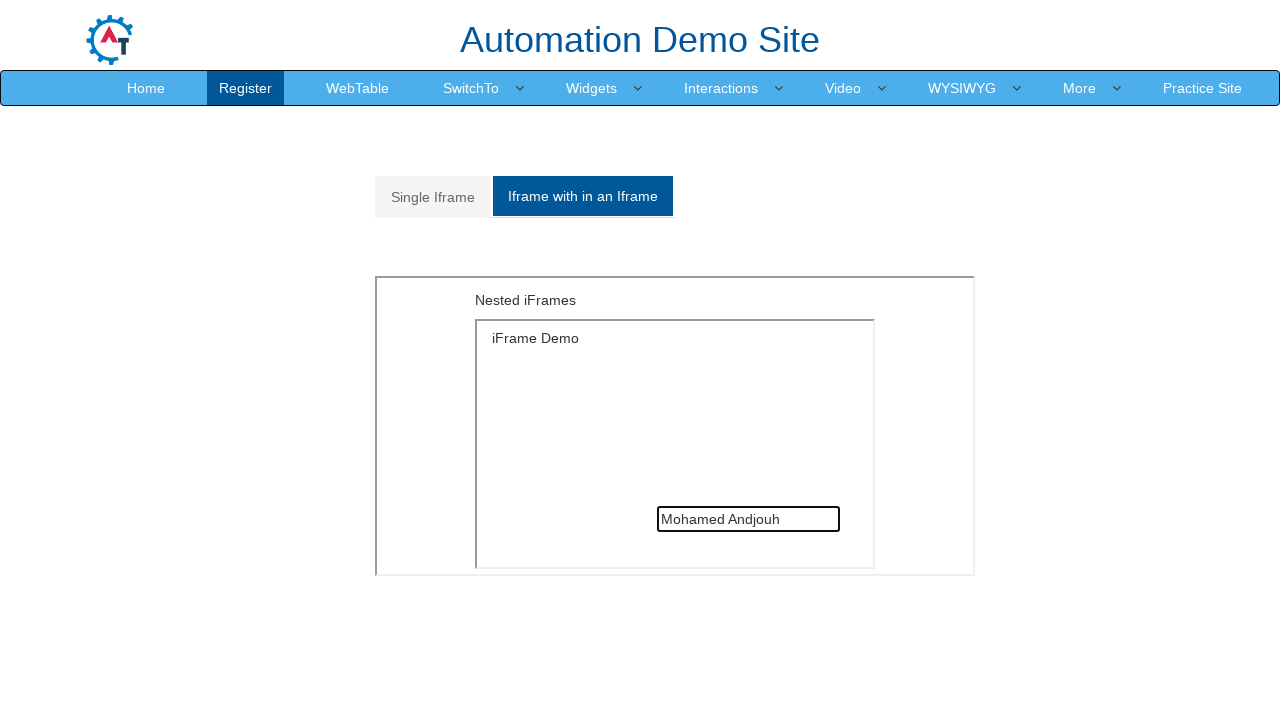